Navigates to OrangeHRM website, verifies the page title, and clicks on a form submission button

Starting URL: https://www.orangehrm.com/

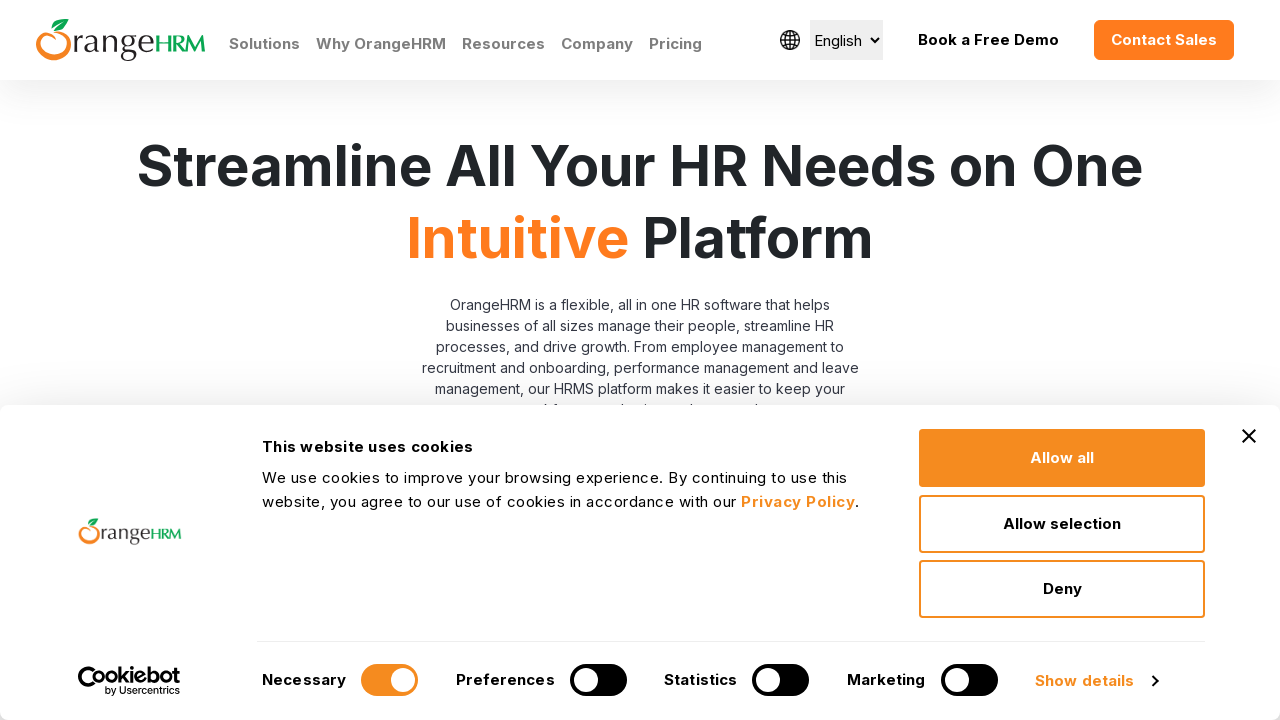

Retrieved page title
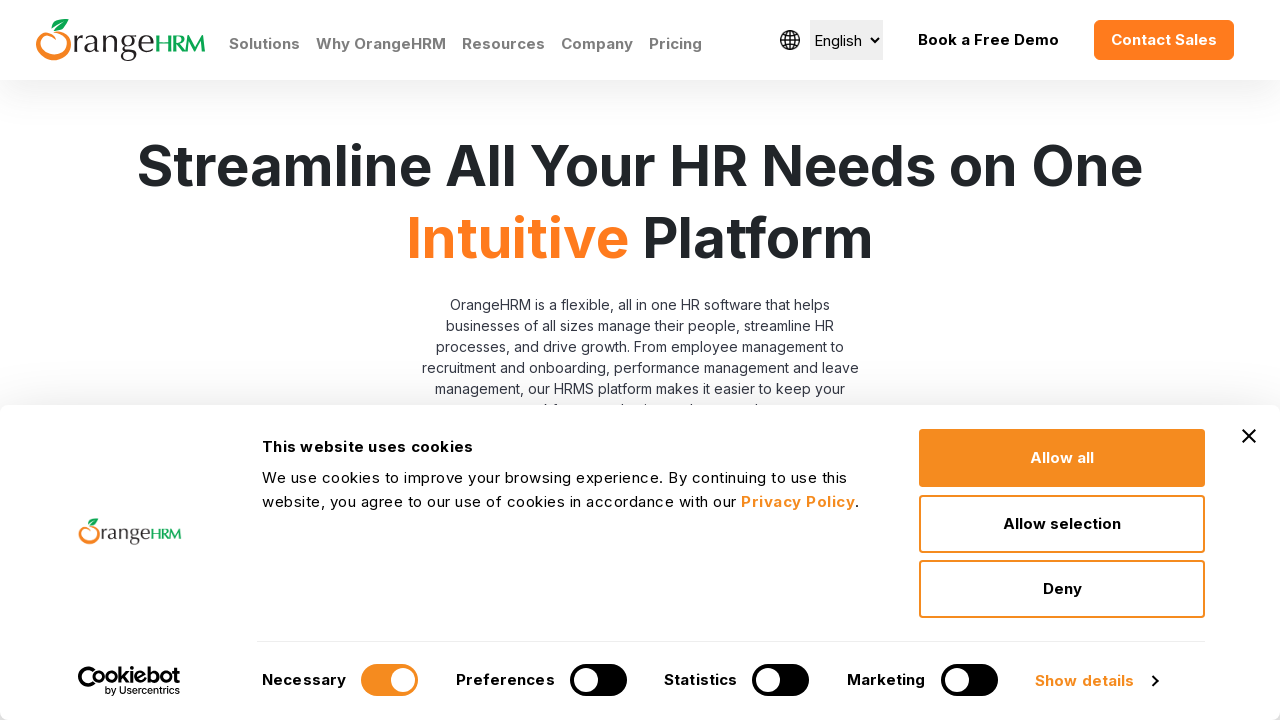

Verified page title matches expected OrangeHRM title
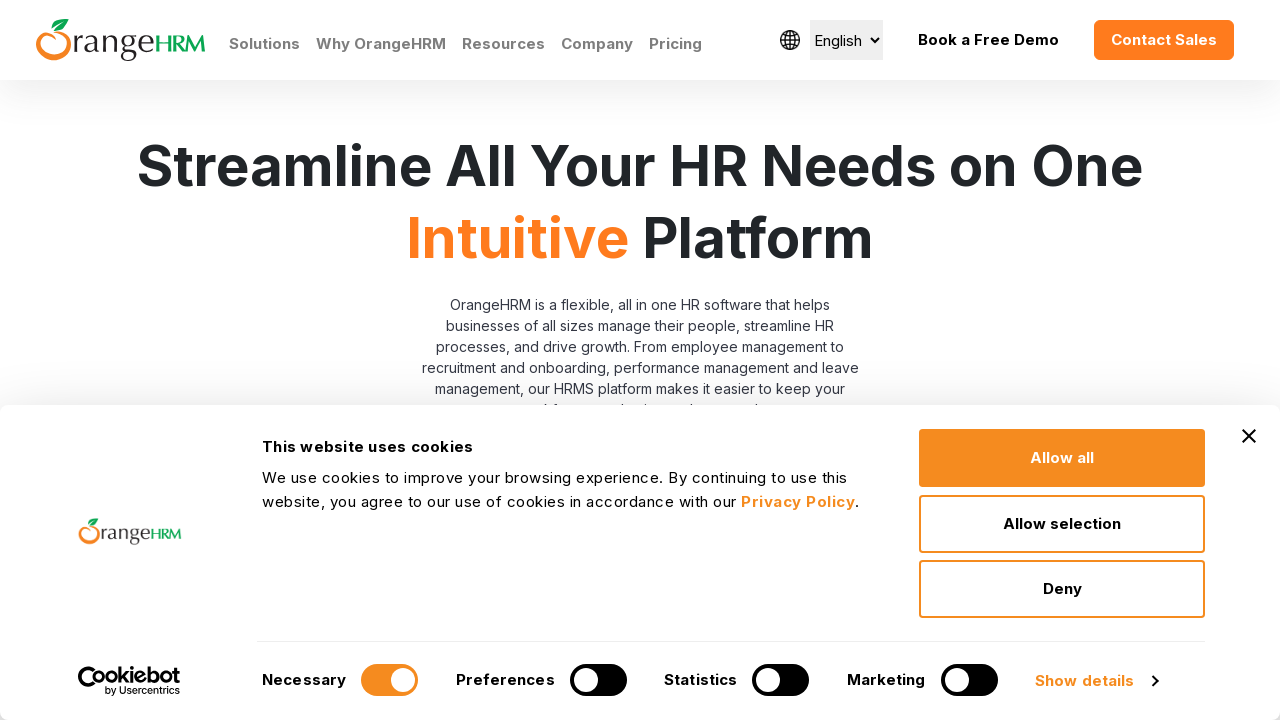

Clicked form submission button at (717, 360) on #Form_submitForm_action_request
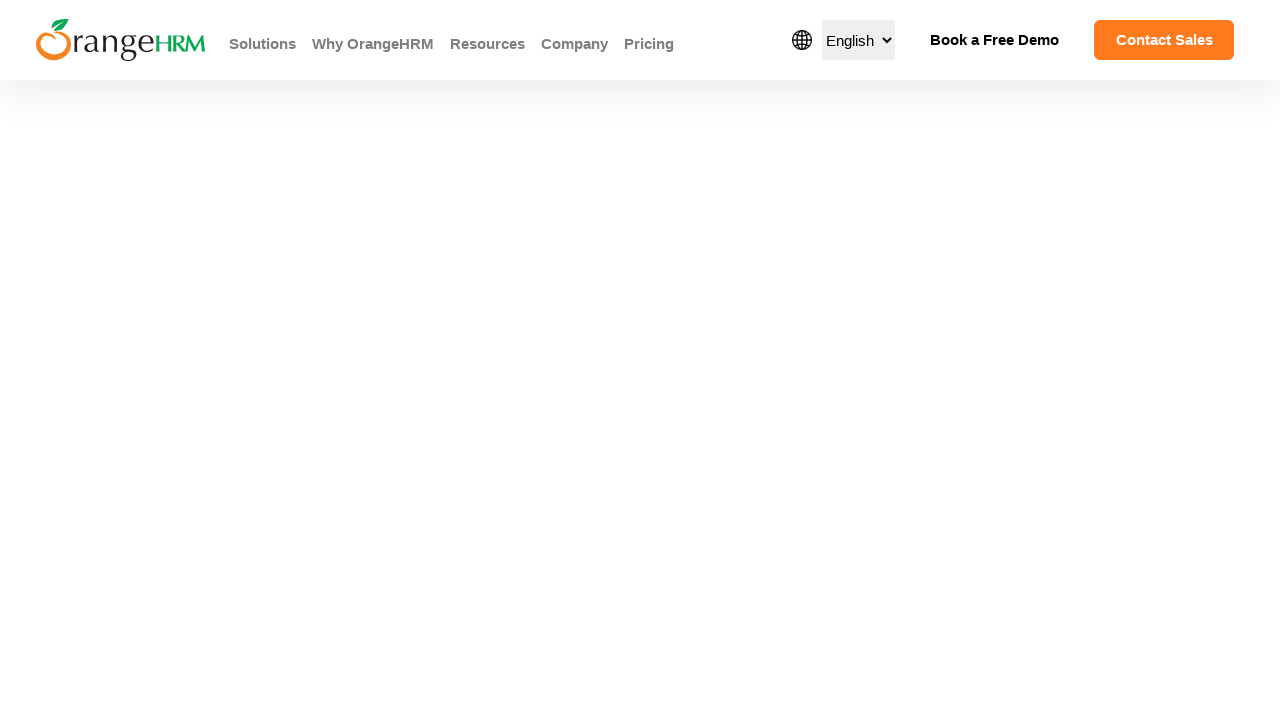

Waited 3 seconds for form submission to complete
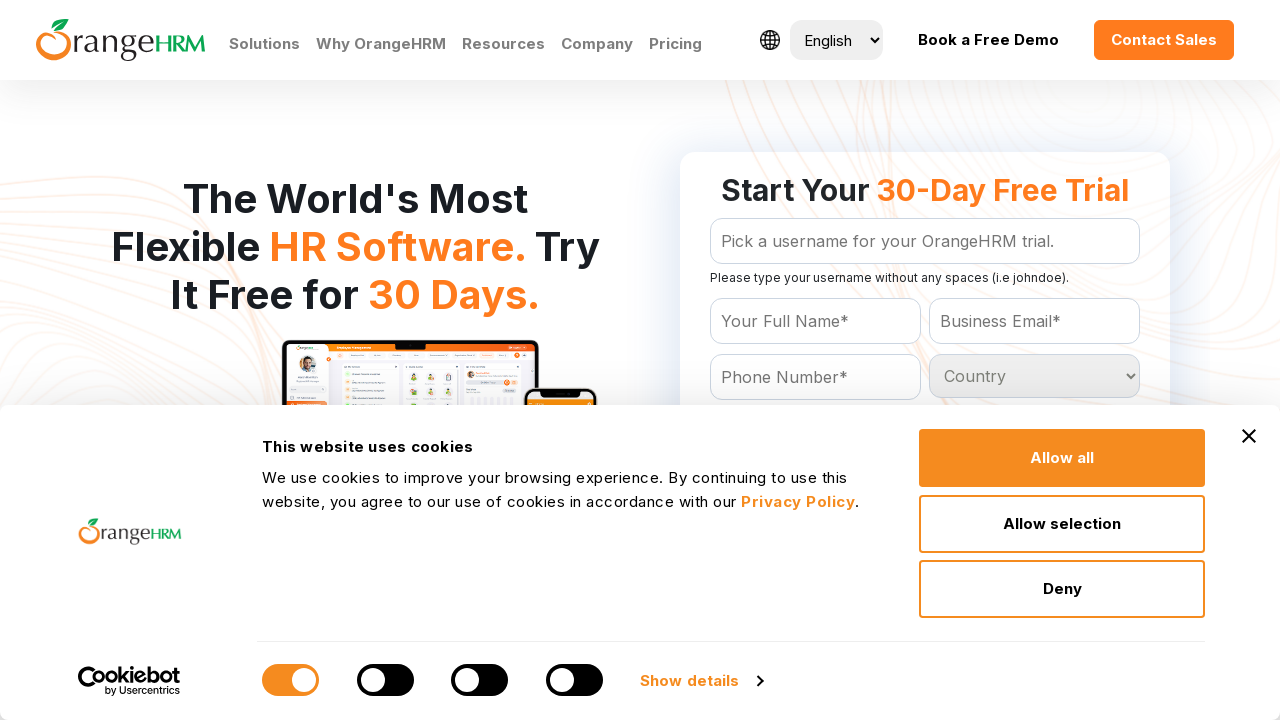

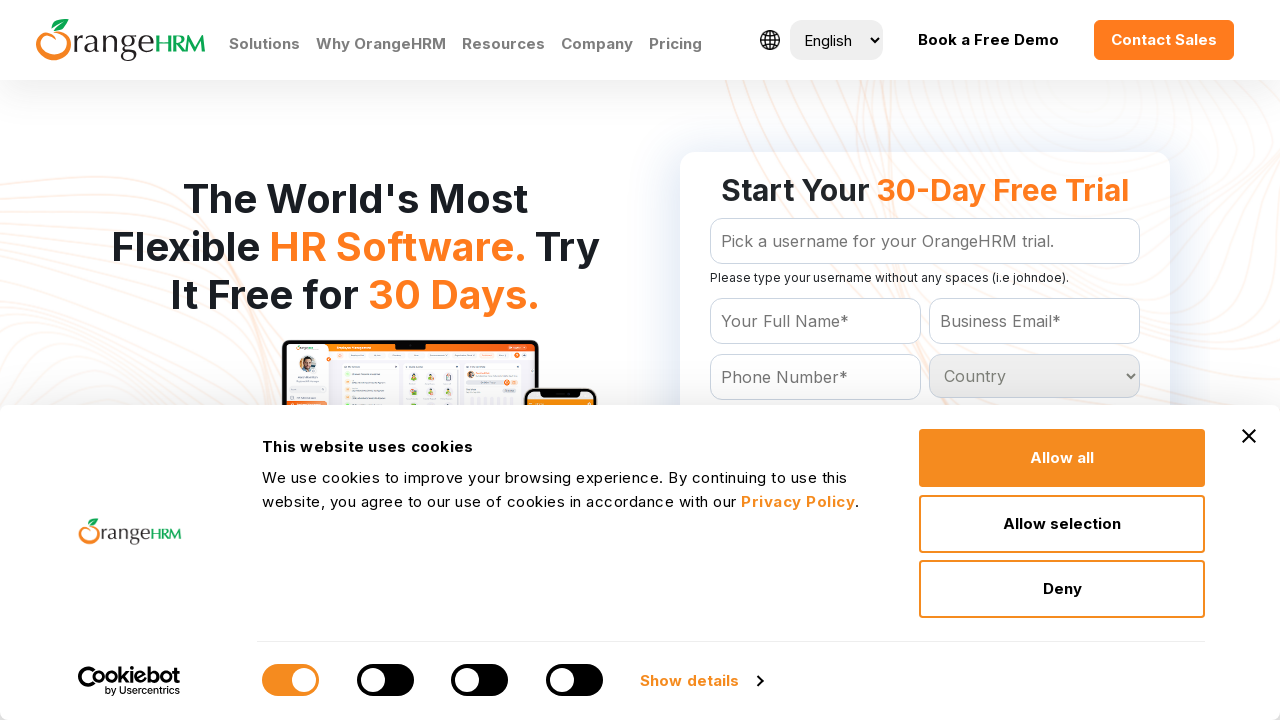